Tests alert functionality by entering a name in a text field, triggering an alert, and accepting it

Starting URL: https://rahulshettyacademy.com/AutomationPractice/

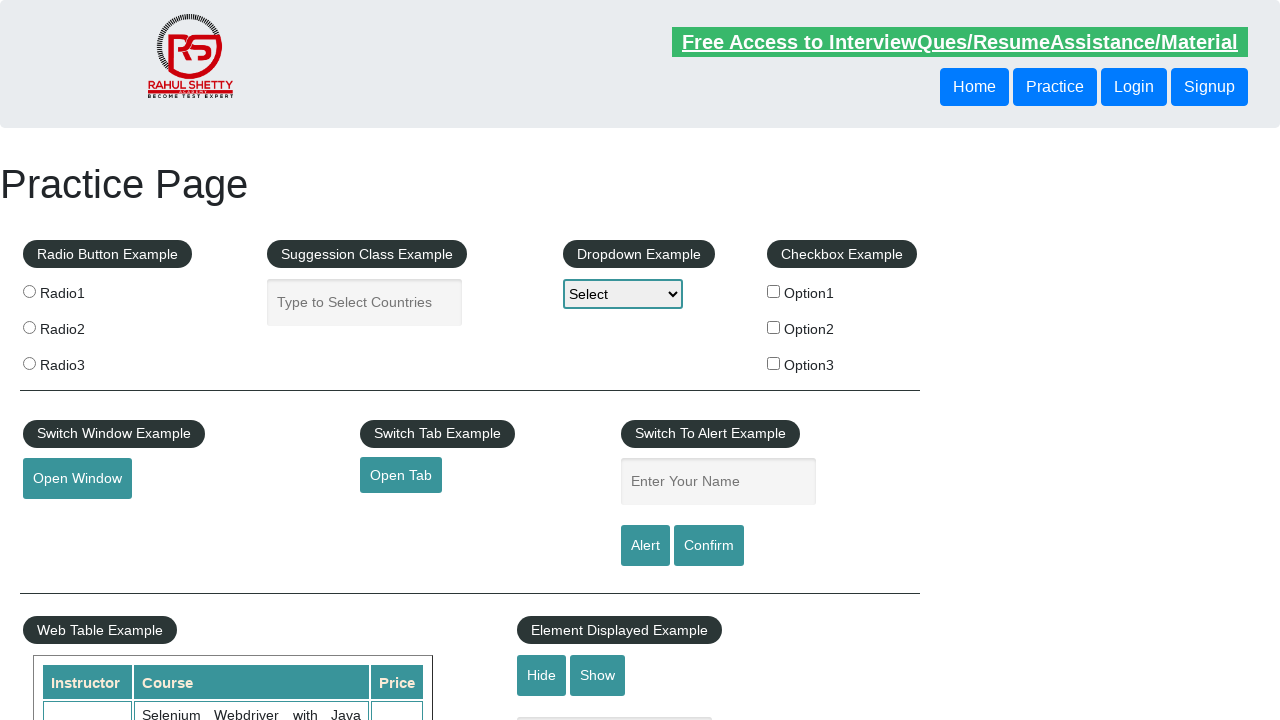

Entered 'Konrad' in the name text field on #name
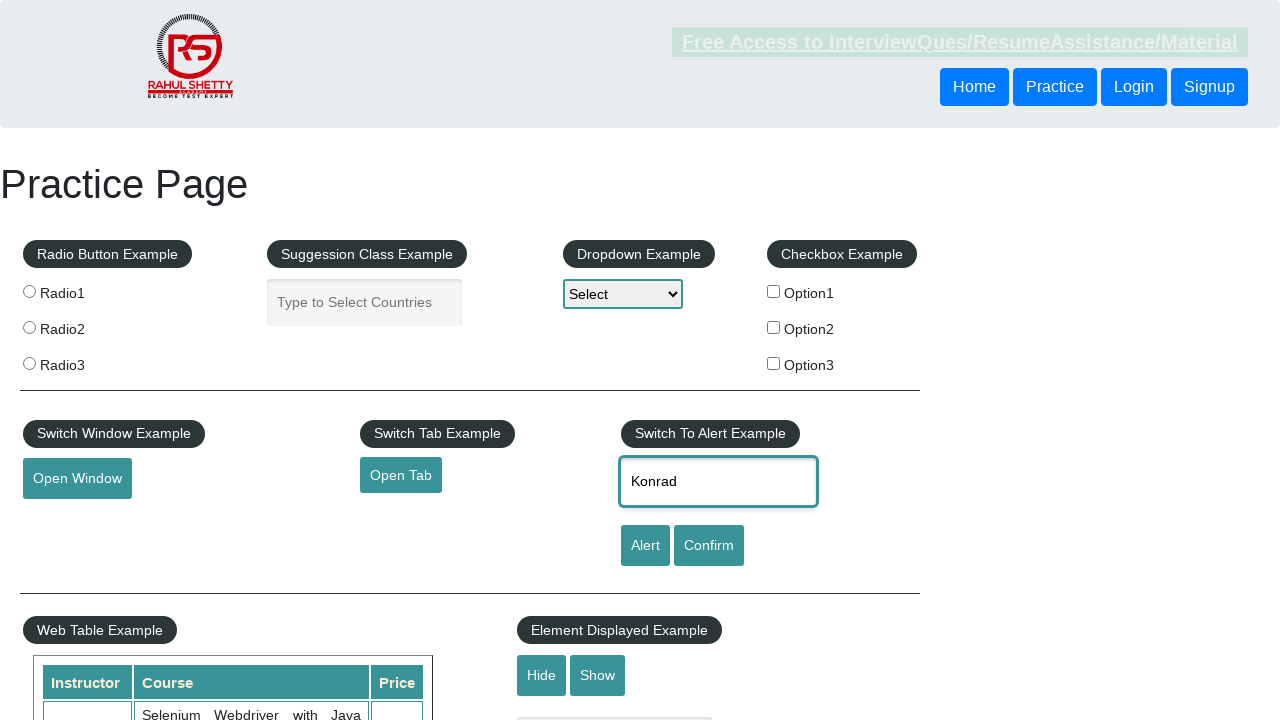

Clicked the alert button to trigger alert at (645, 546) on #alertbtn
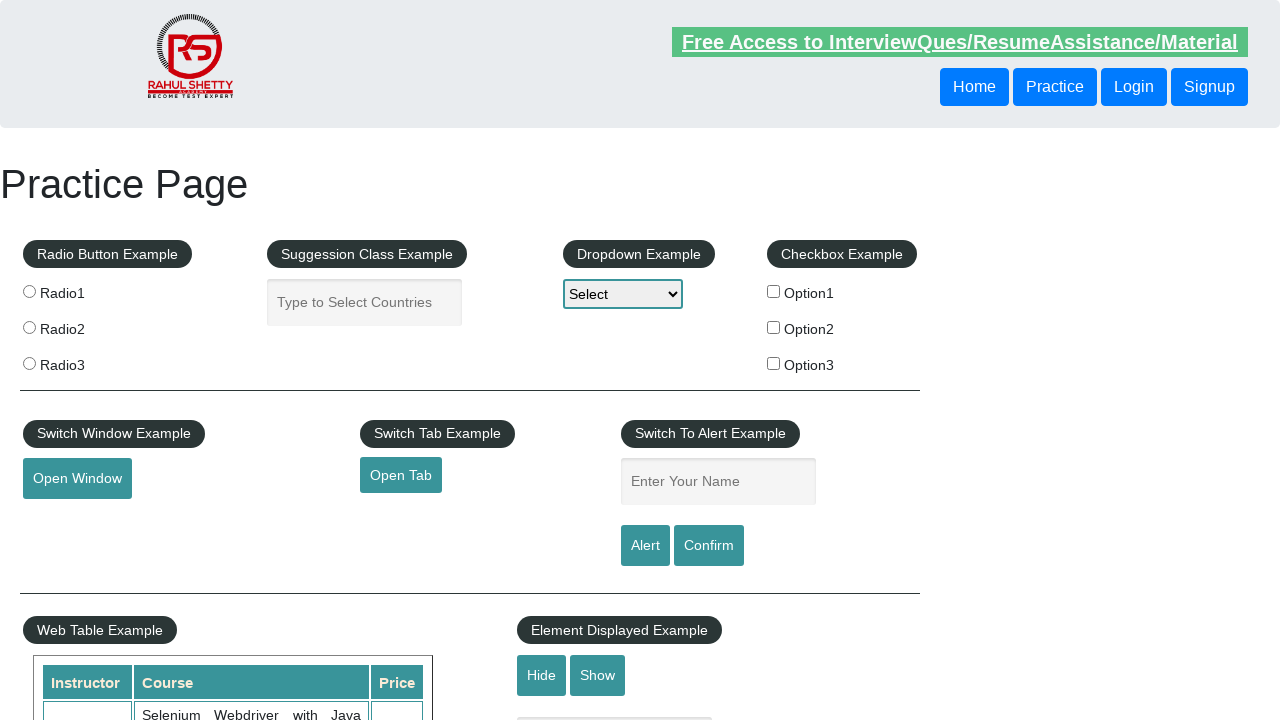

Set up dialog handler to accept alerts
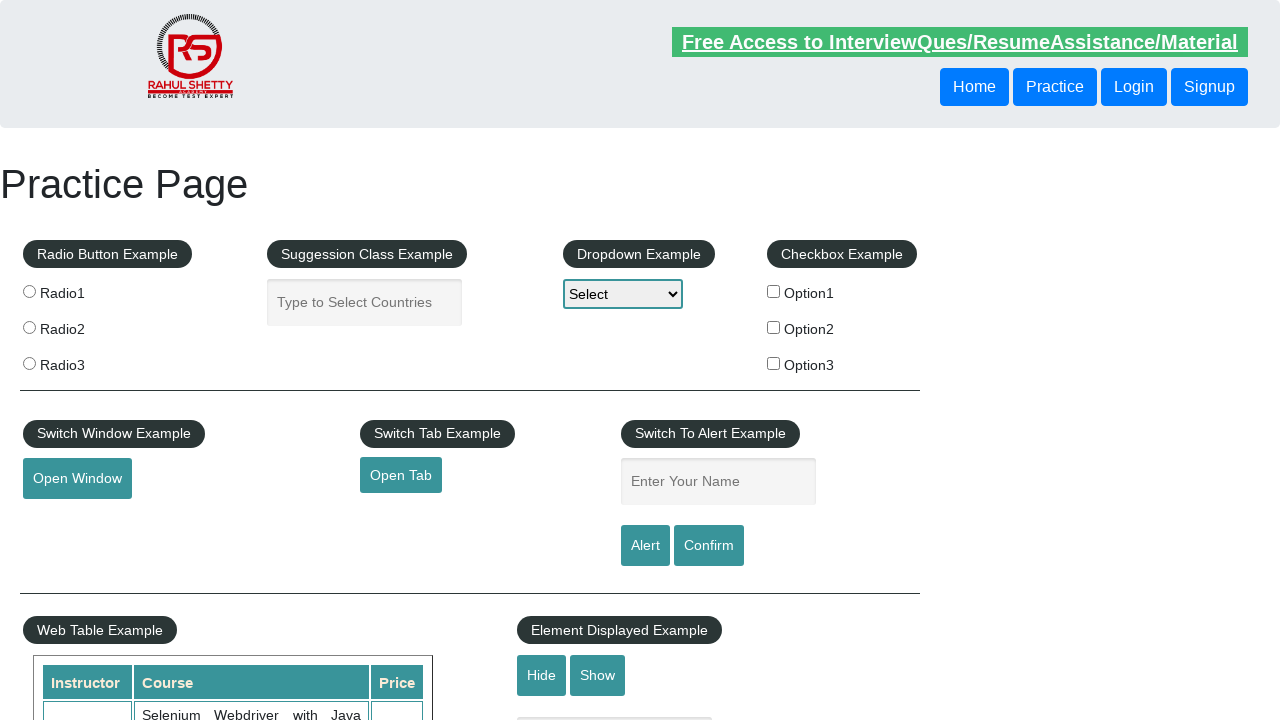

Entered 'Konrad' in the name text field again on #name
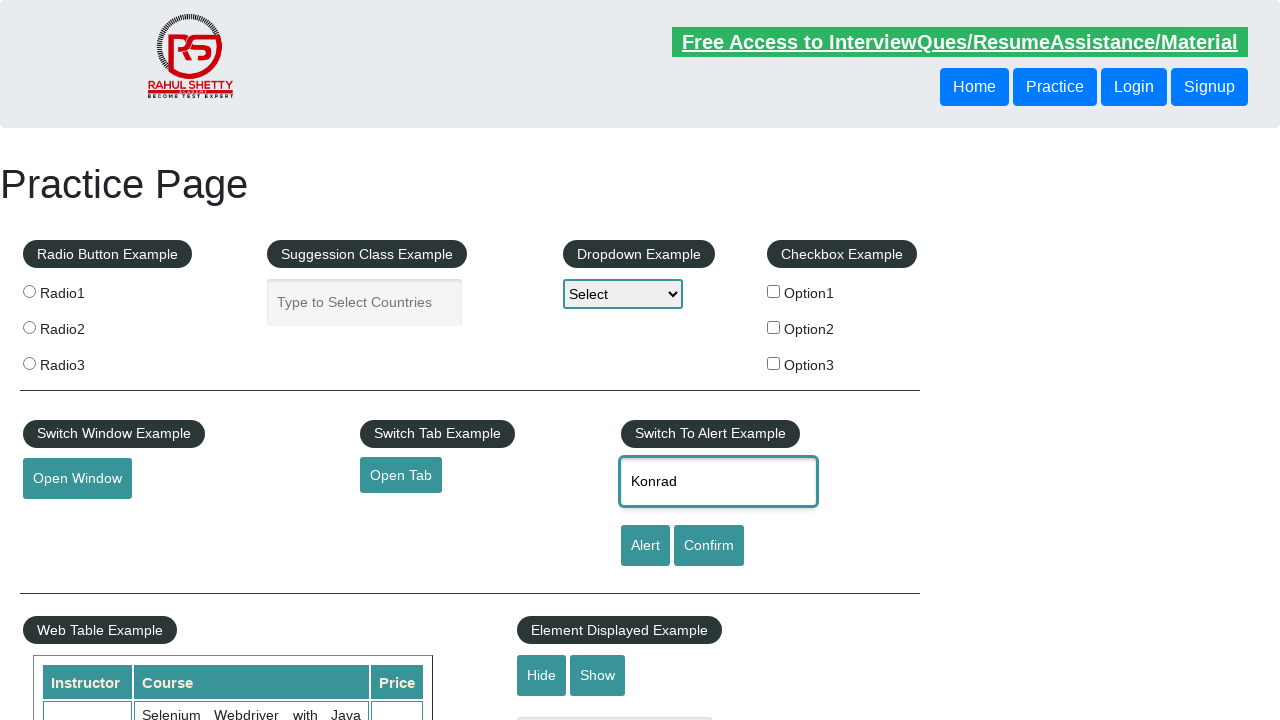

Clicked the alert button again to trigger and accept alert at (645, 546) on #alertbtn
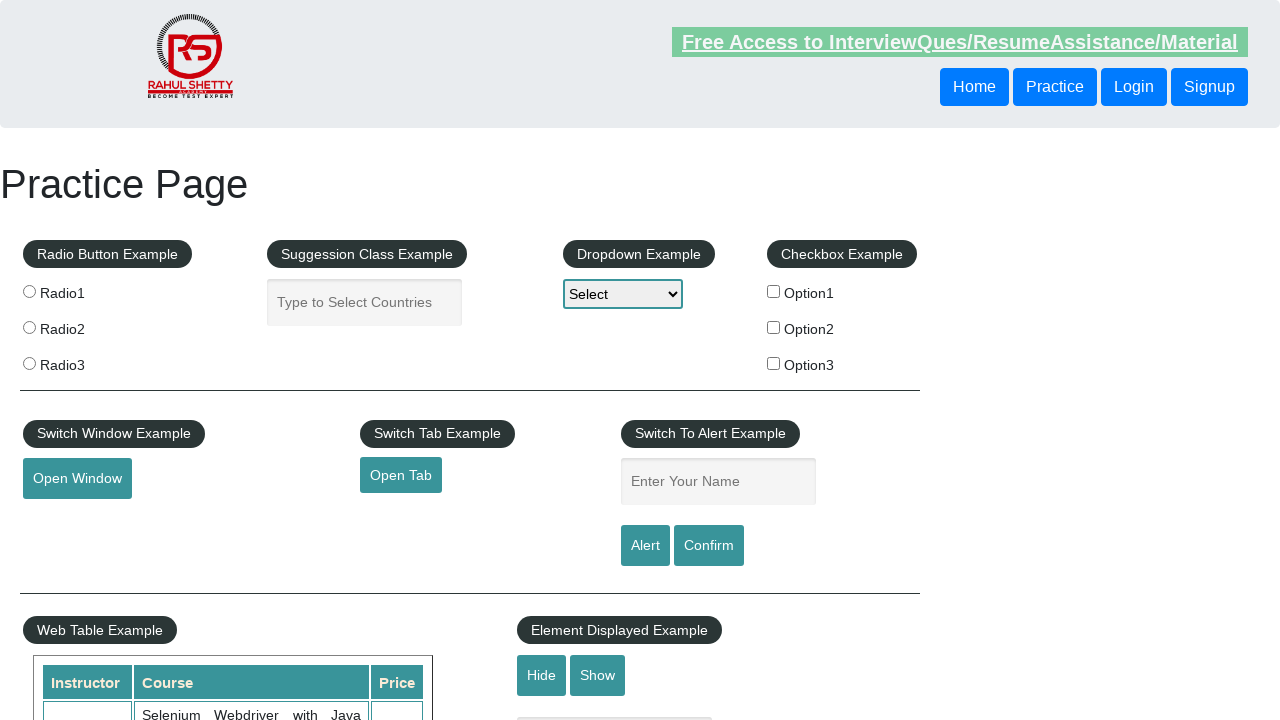

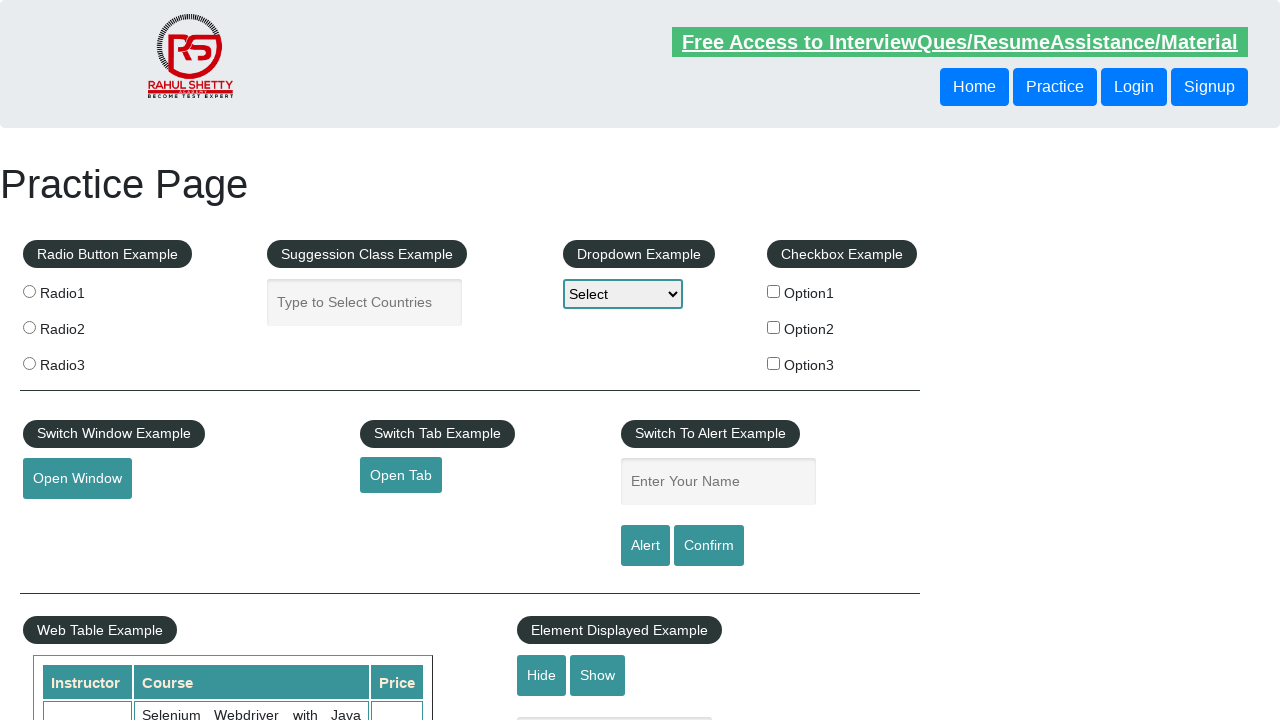